Tests the navigation menu hover functionality on Bluestone jewelry website by moving the mouse to the "All Jewellery" menu item to trigger a dropdown or hover effect.

Starting URL: https://www.bluestone.com/

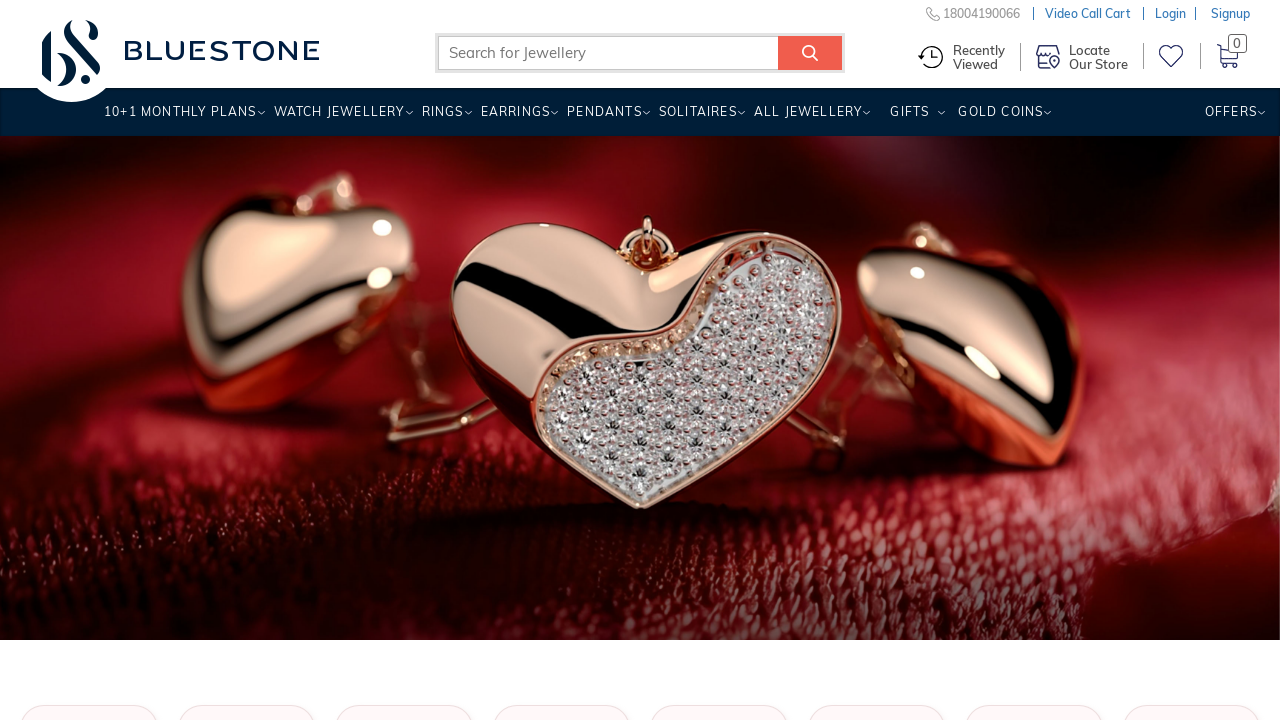

Navigated to Bluestone jewelry website
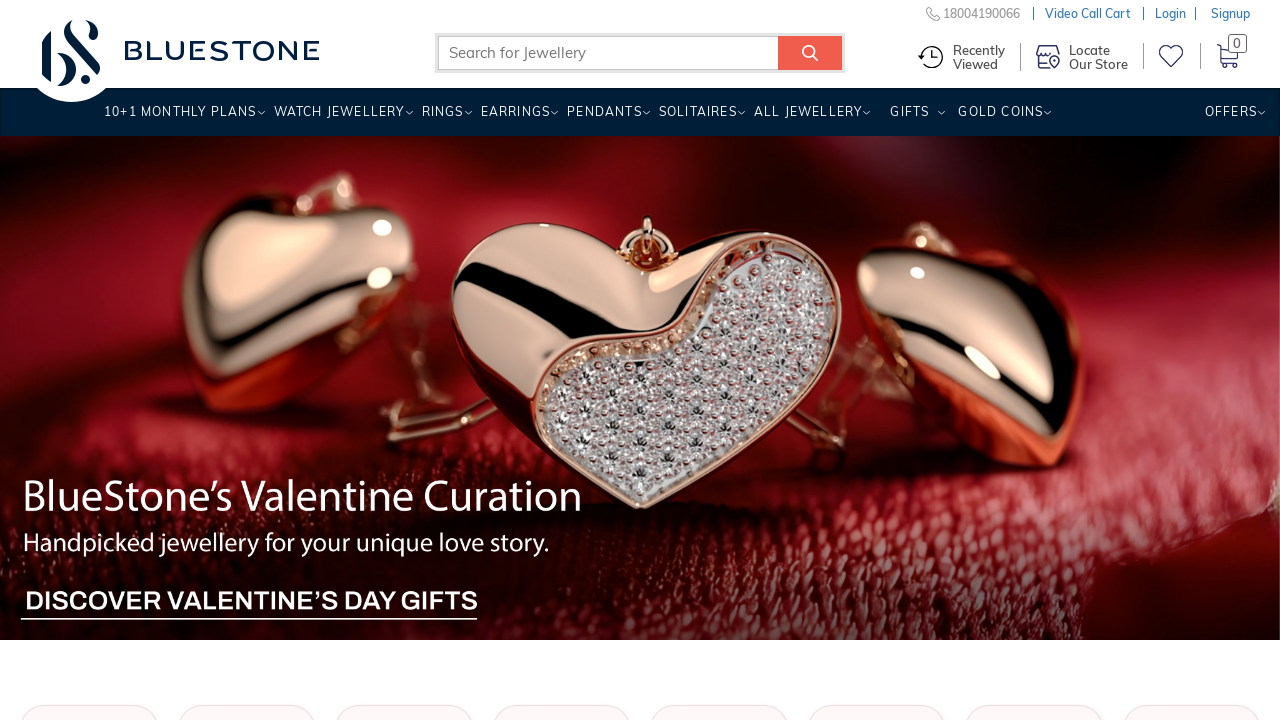

Hovered over 'All Jewellery' navigation menu item at (808, 119) on a[title='Jewellery']:has-text('All Jewellery')
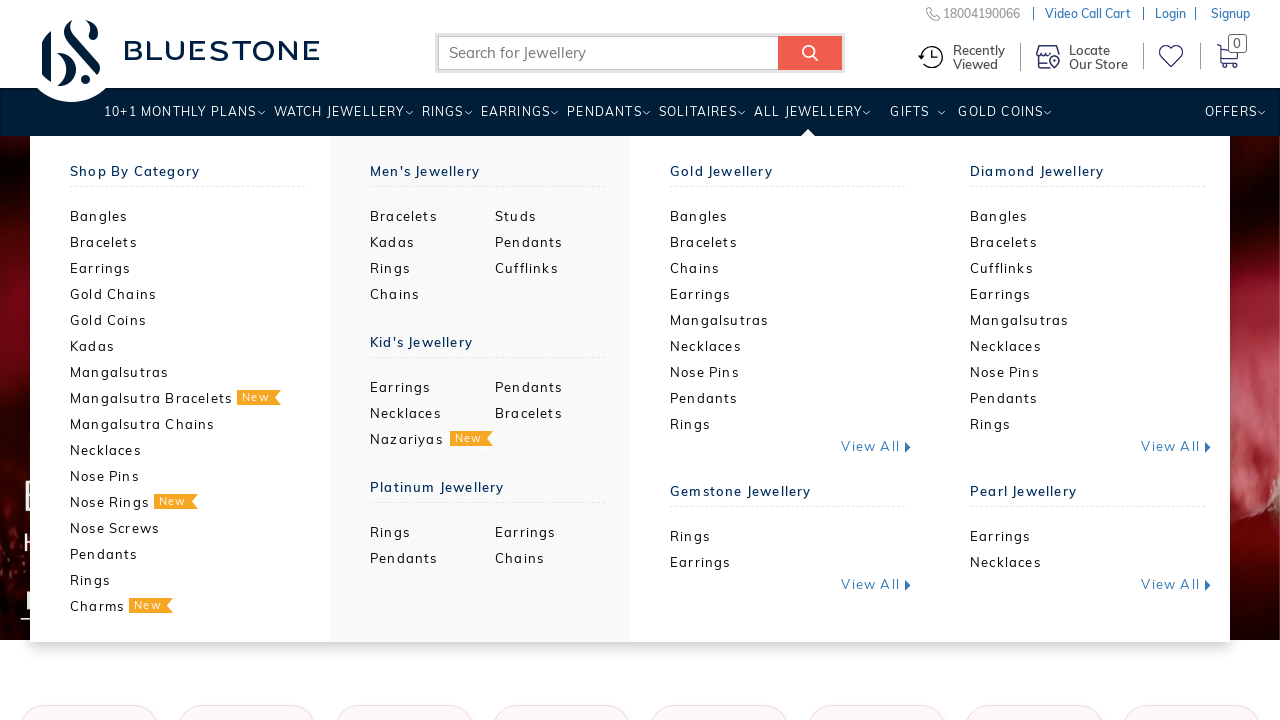

Waited for dropdown menu to appear after hovering
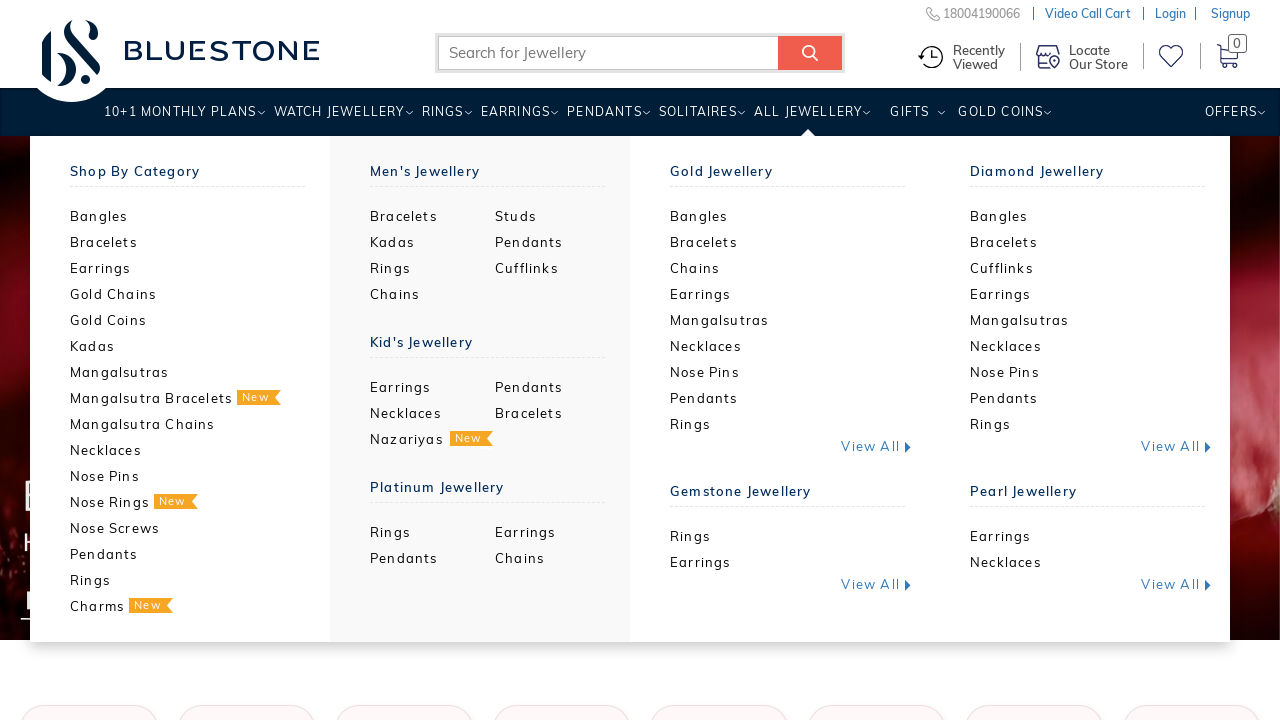

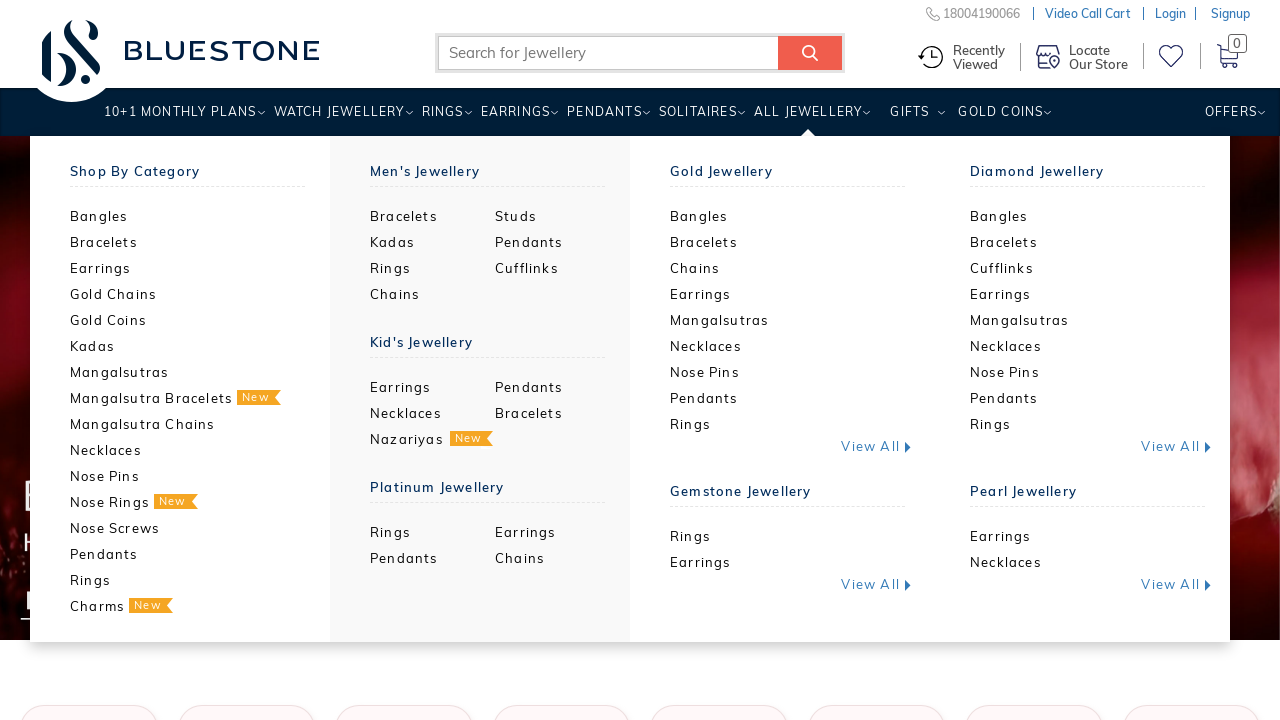